Tests explicit wait functionality on eBay's seller center page by waiting for and clicking on a "Start Selling" link element.

Starting URL: https://sellglobal.ebay.in/seller-center/

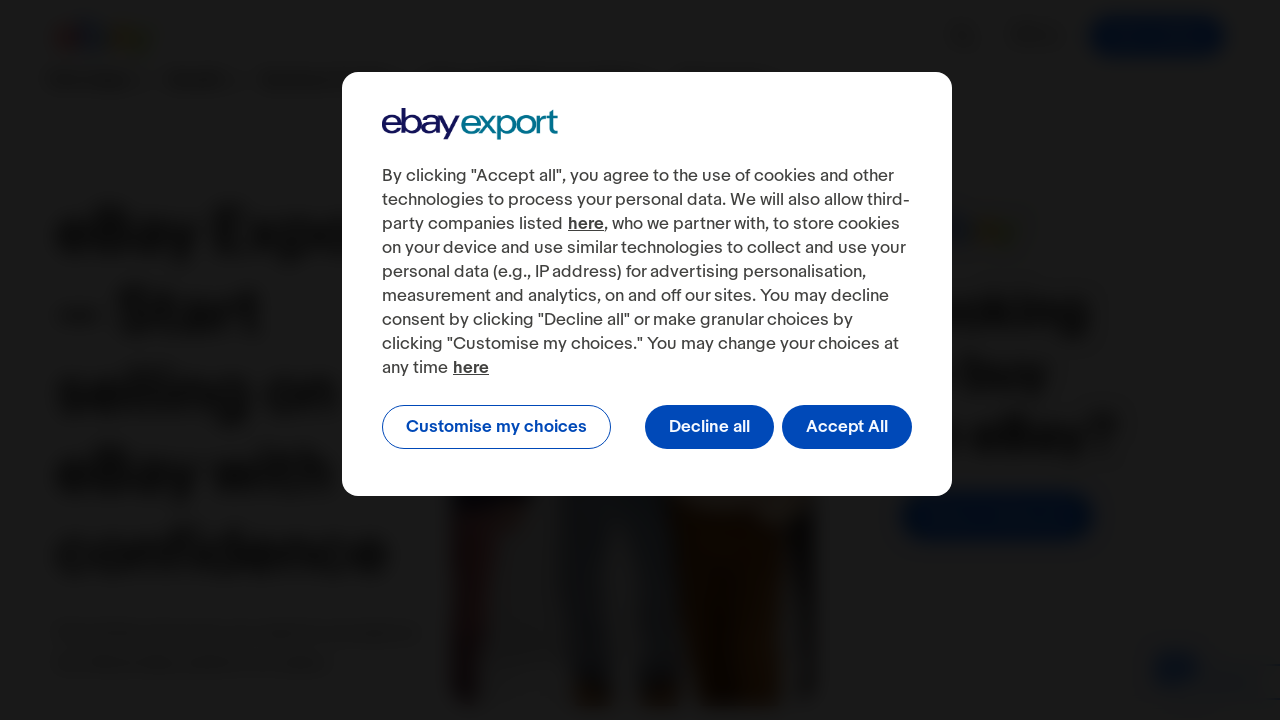

Set viewport size to 1920x1080
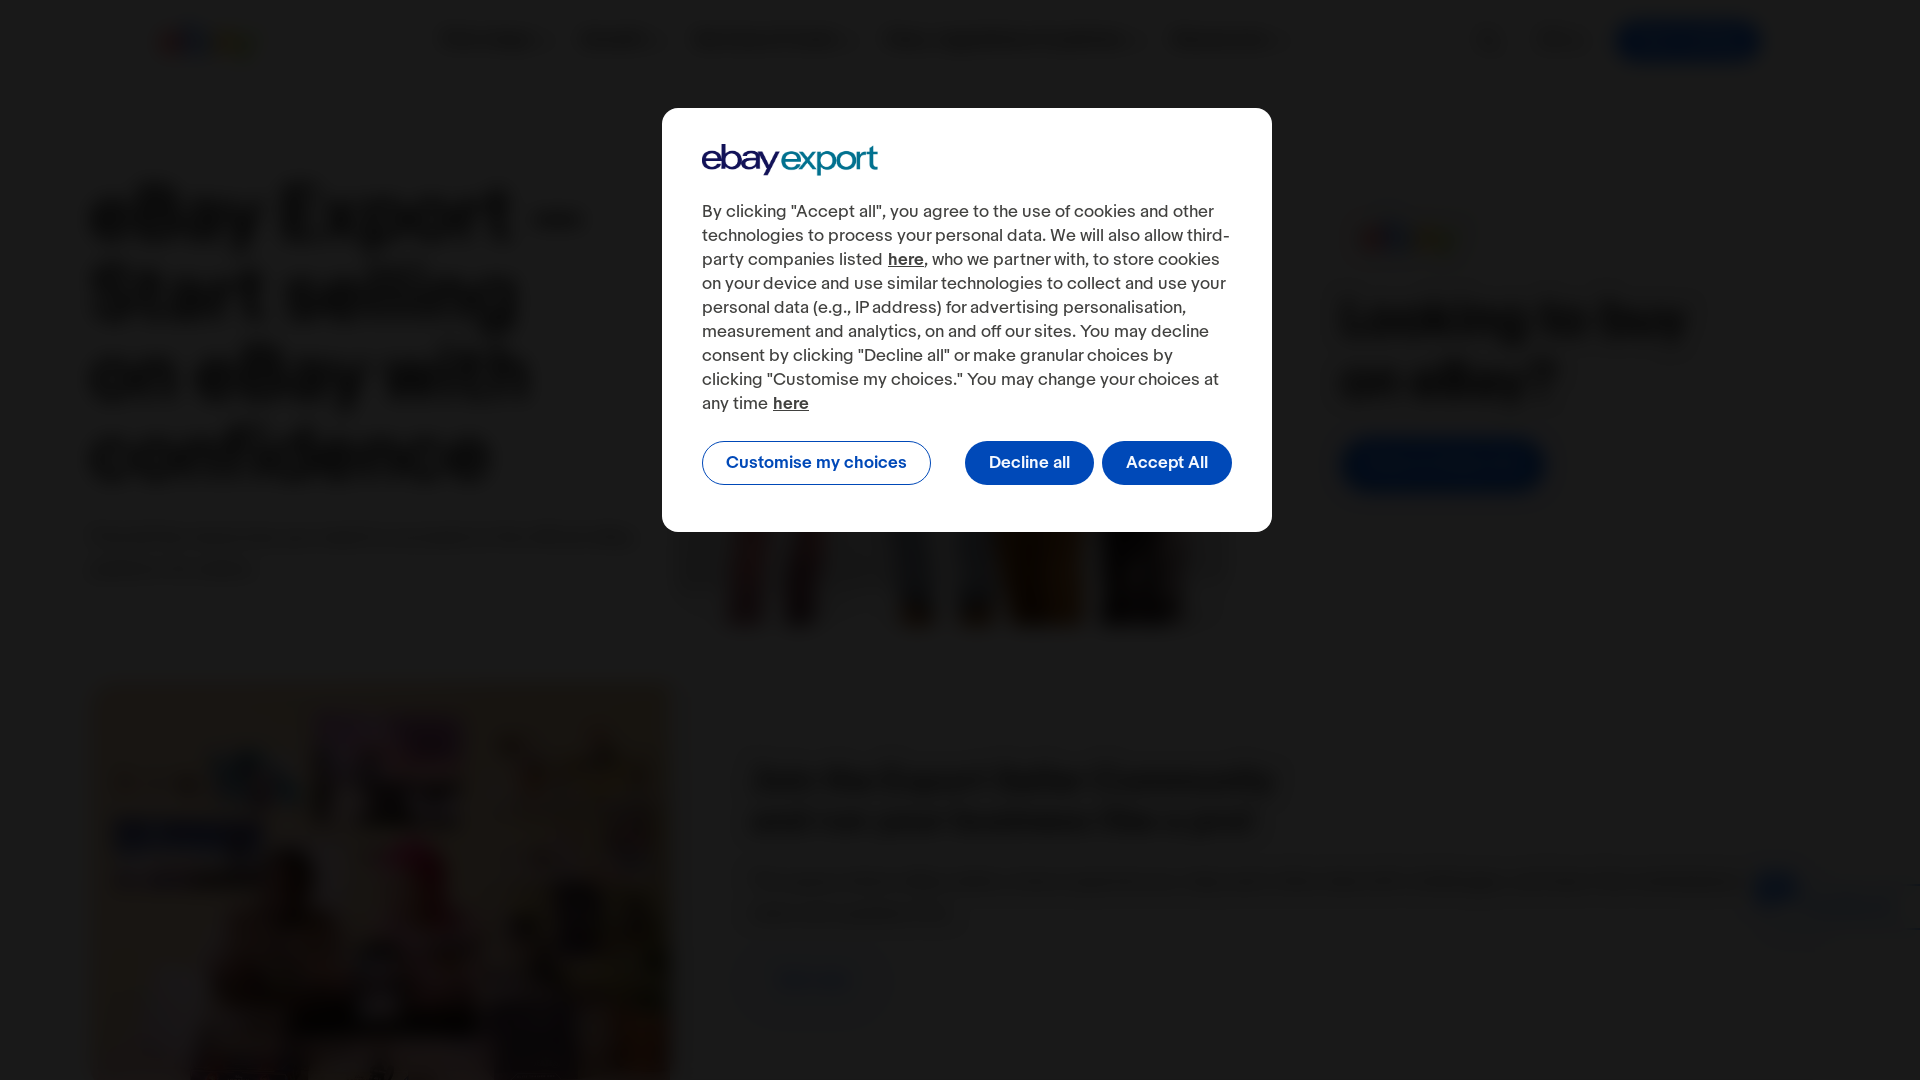

Exception caught while waiting for or clicking 'START SELLING' link
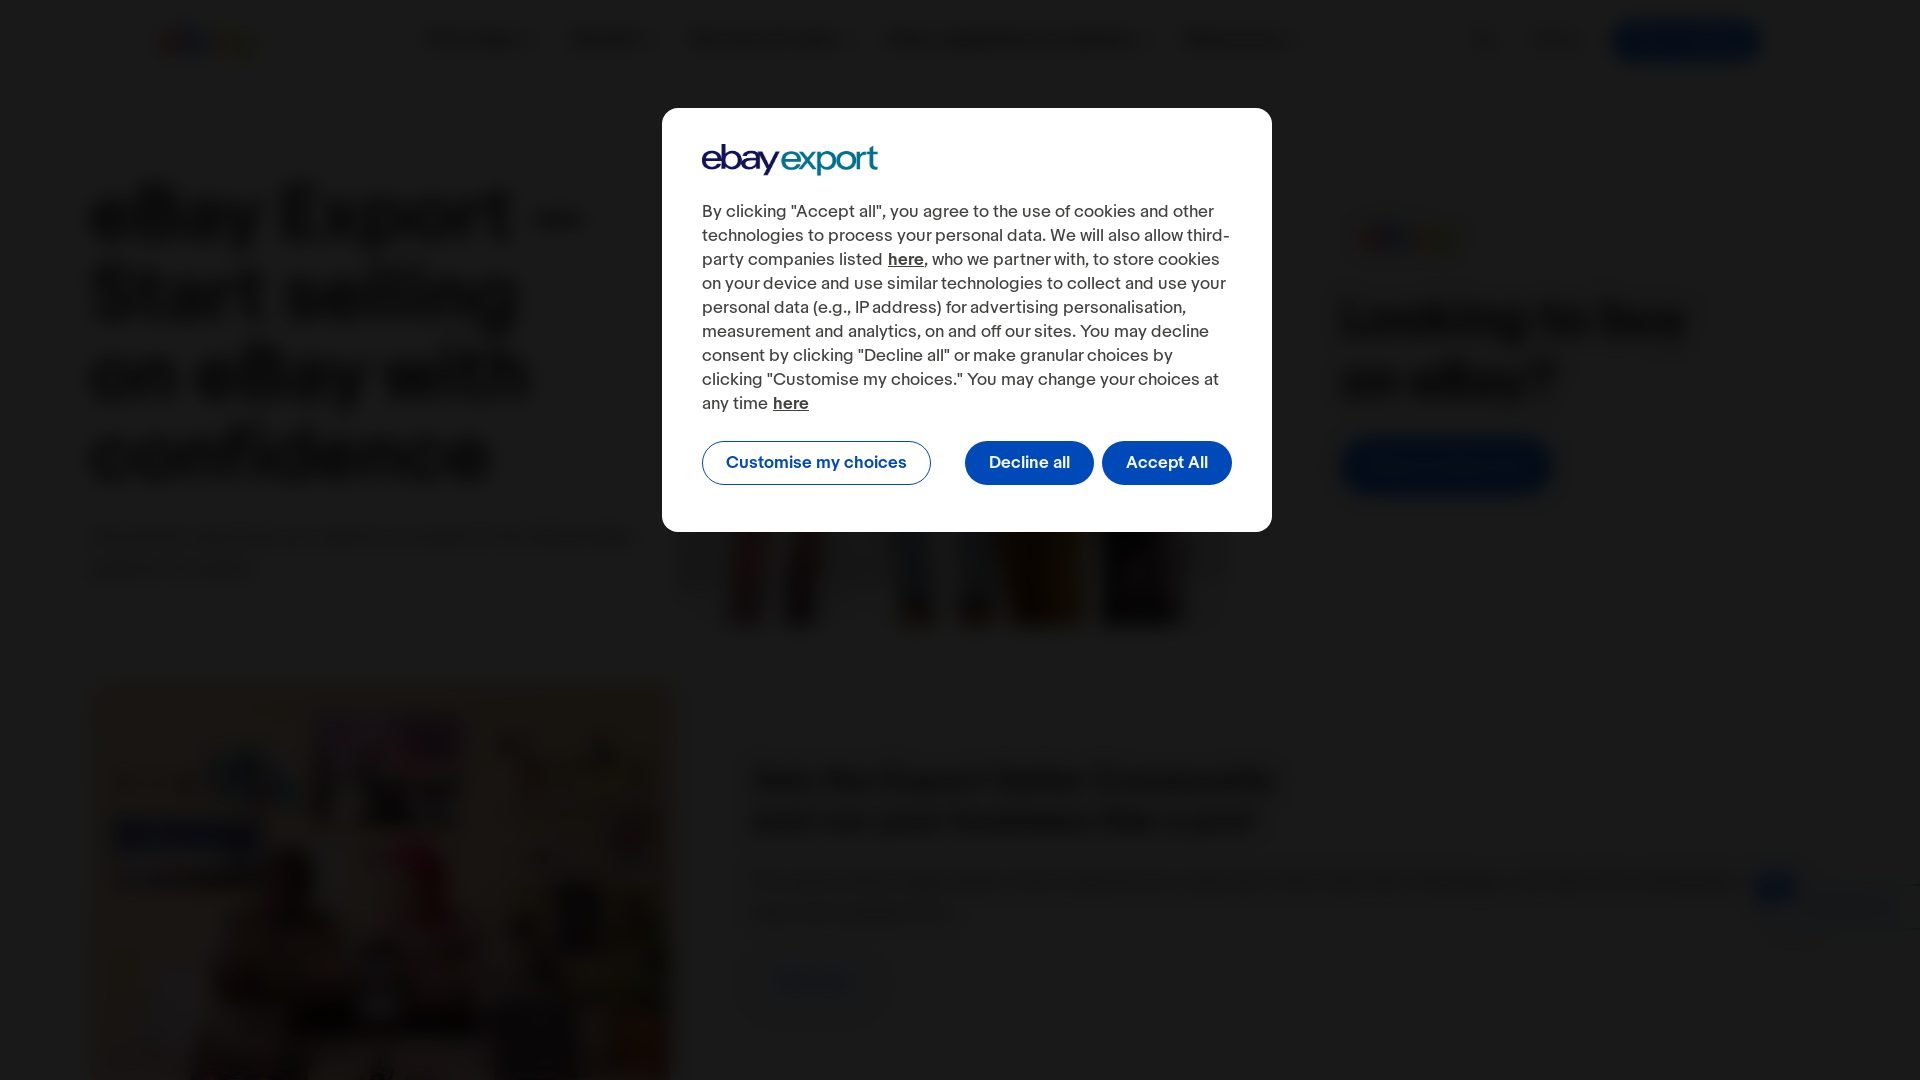

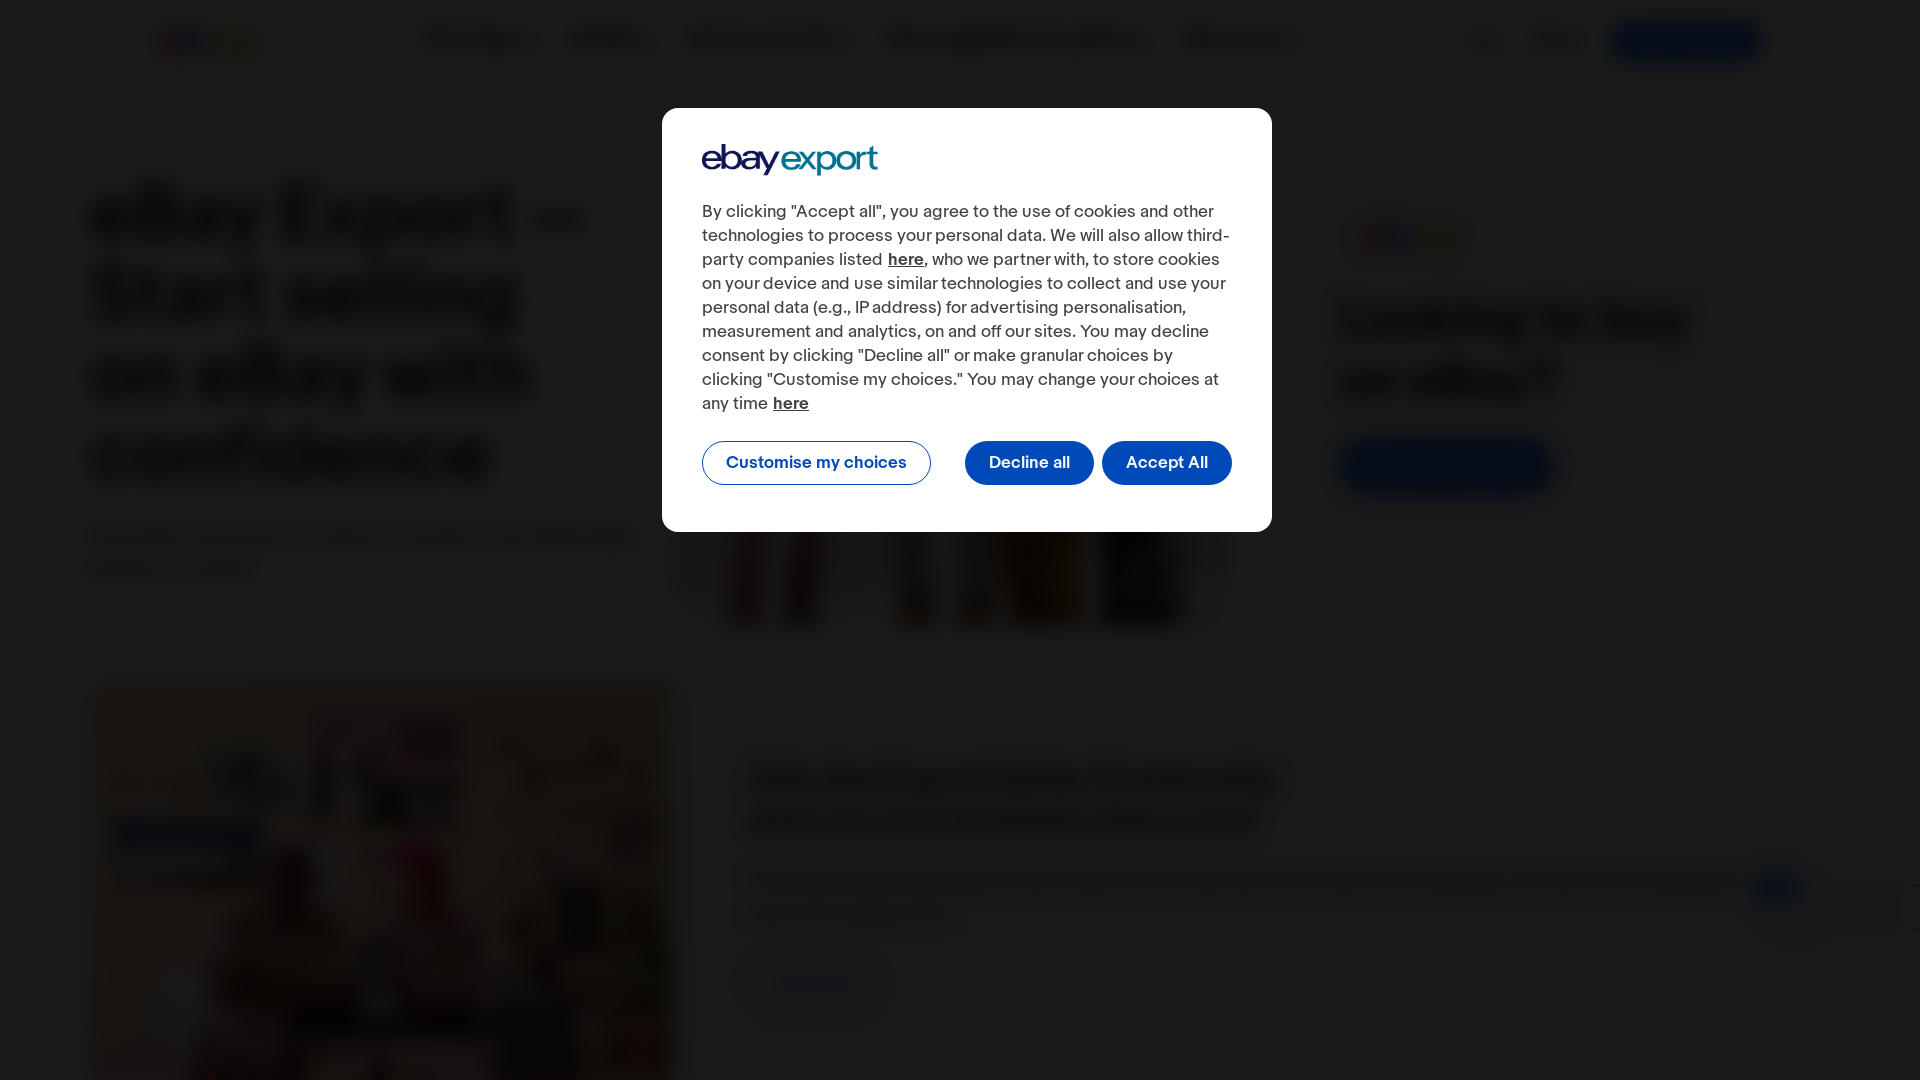